Tests password field with capital and small characters at length of 20

Starting URL: https://buggy.justtestit.org/register

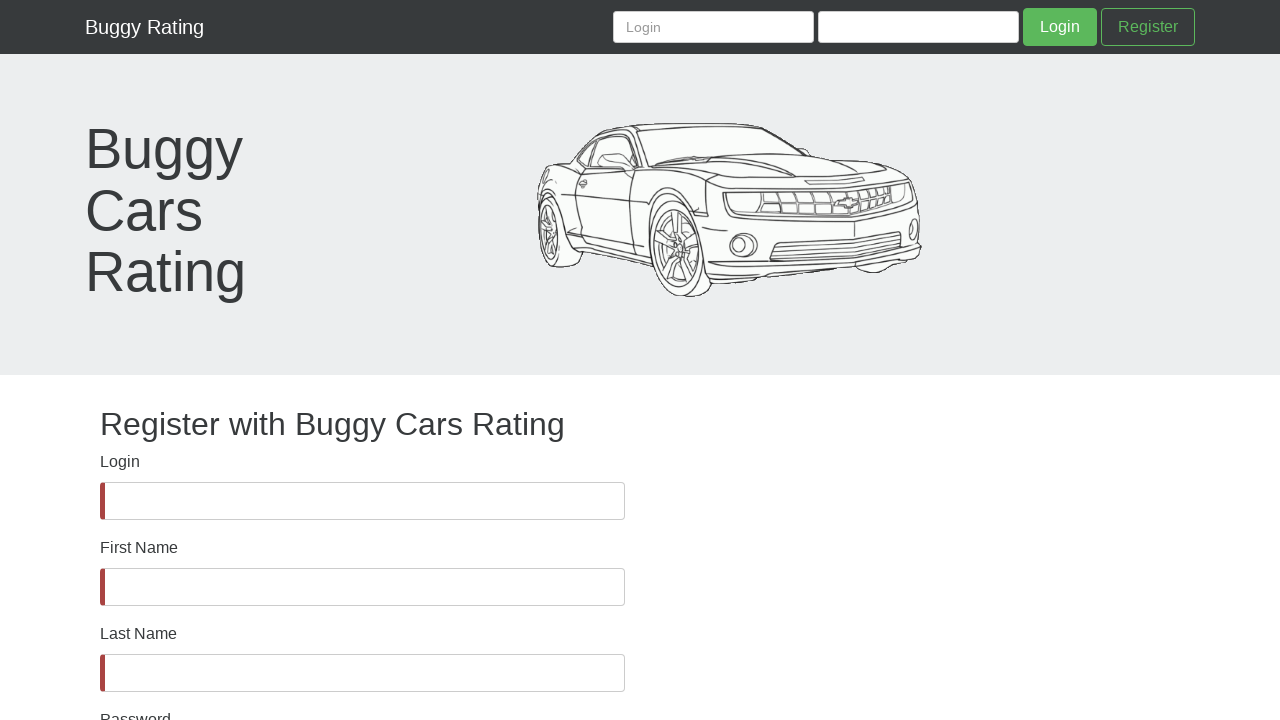

Password field is visible
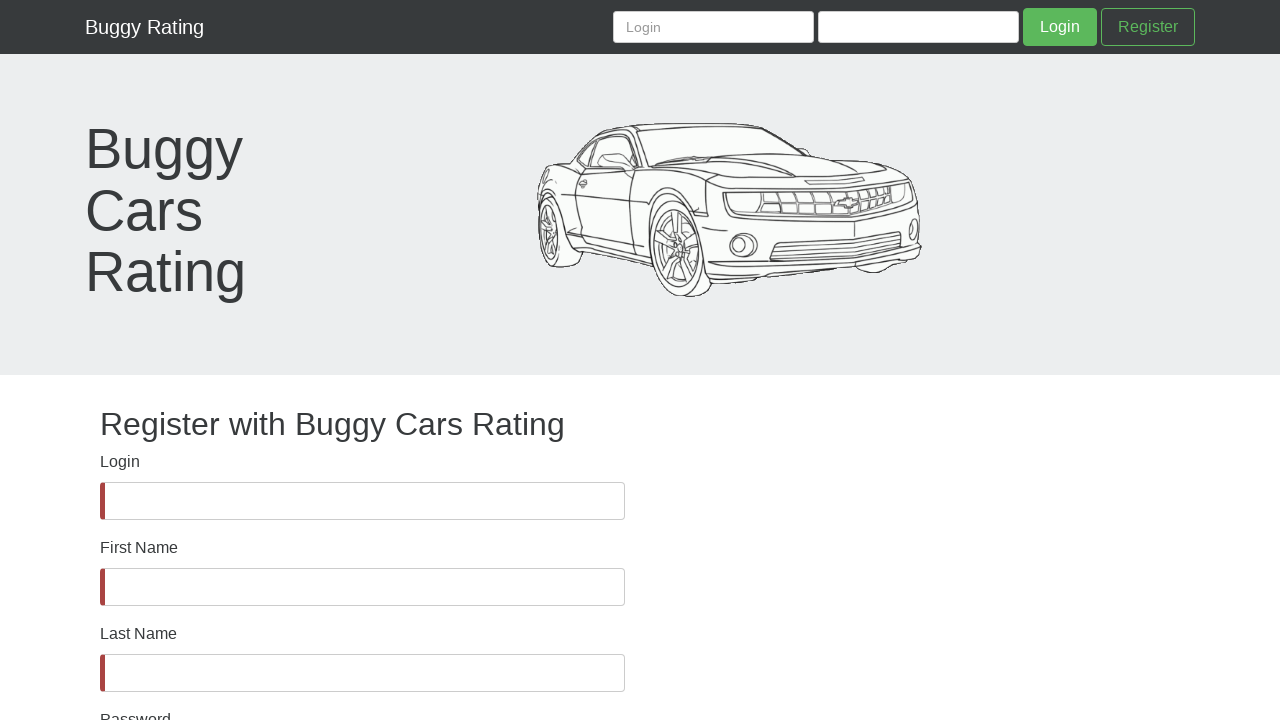

Filled password field with 20 character mixed case string (capital and small characters) on #password
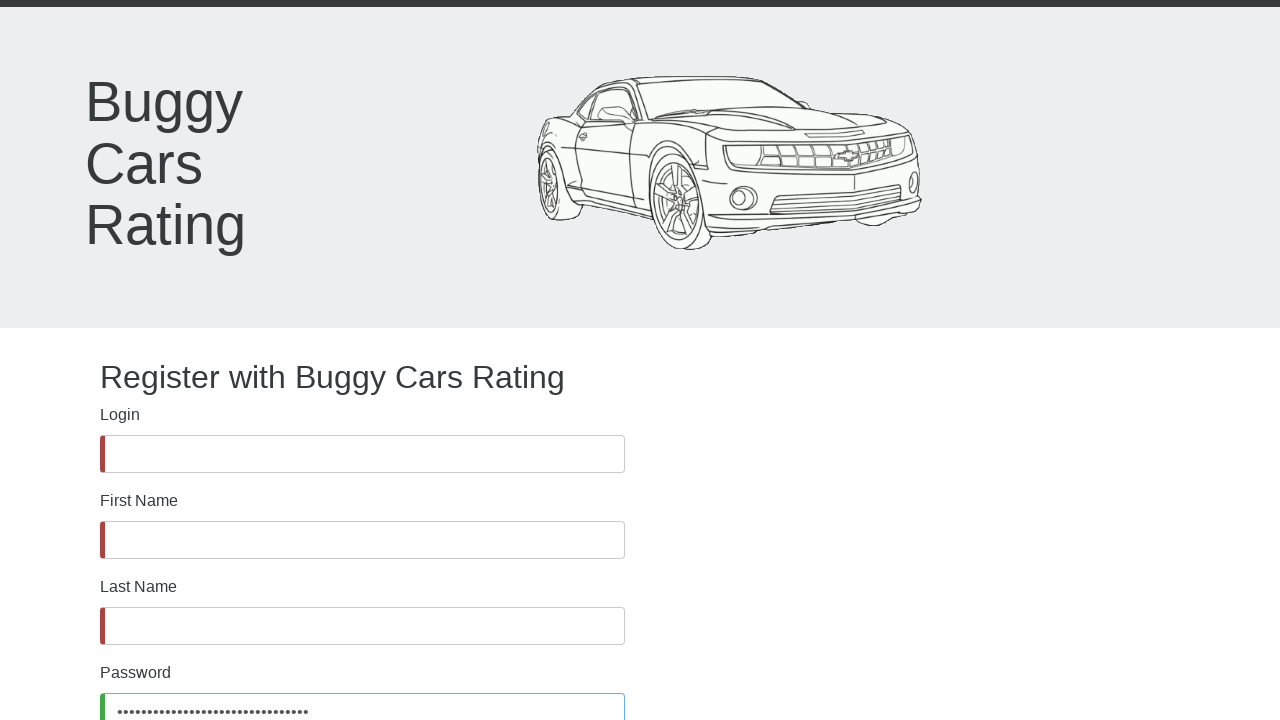

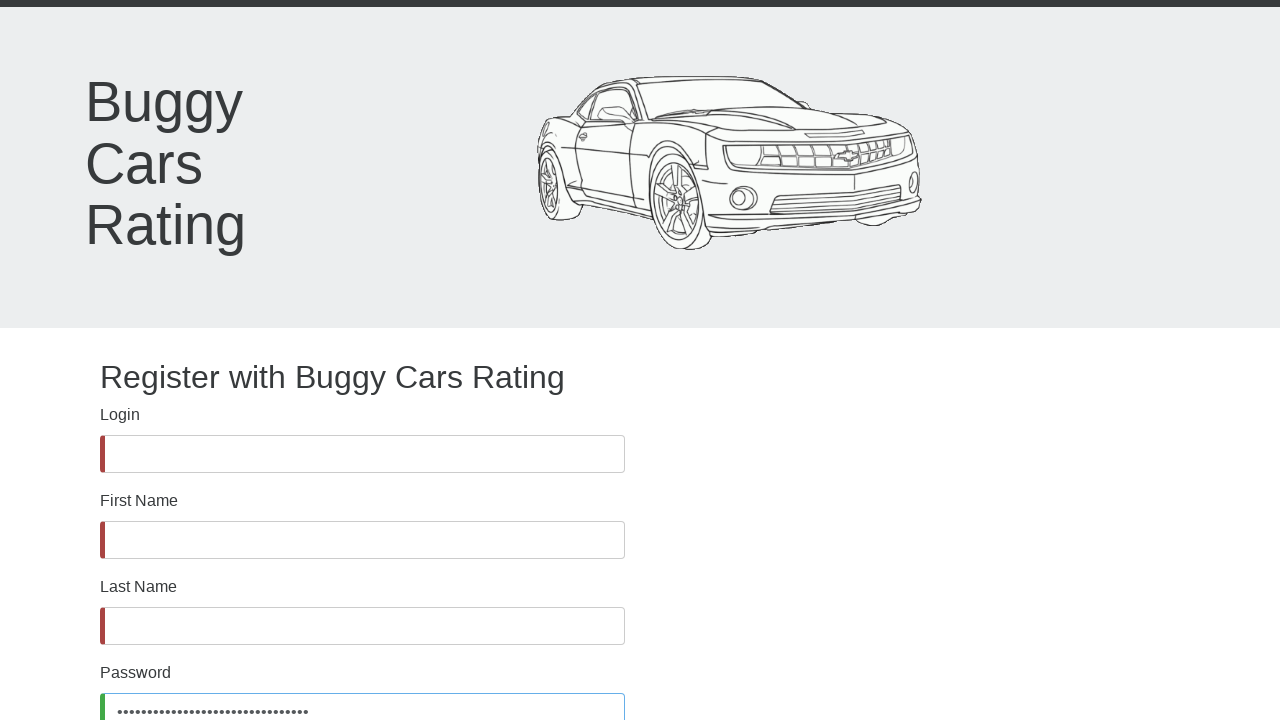